Tests clicking a blue button with dynamic class attributes three times on a UI testing playground page designed to test class attribute handling.

Starting URL: http://uitestingplayground.com/classattr

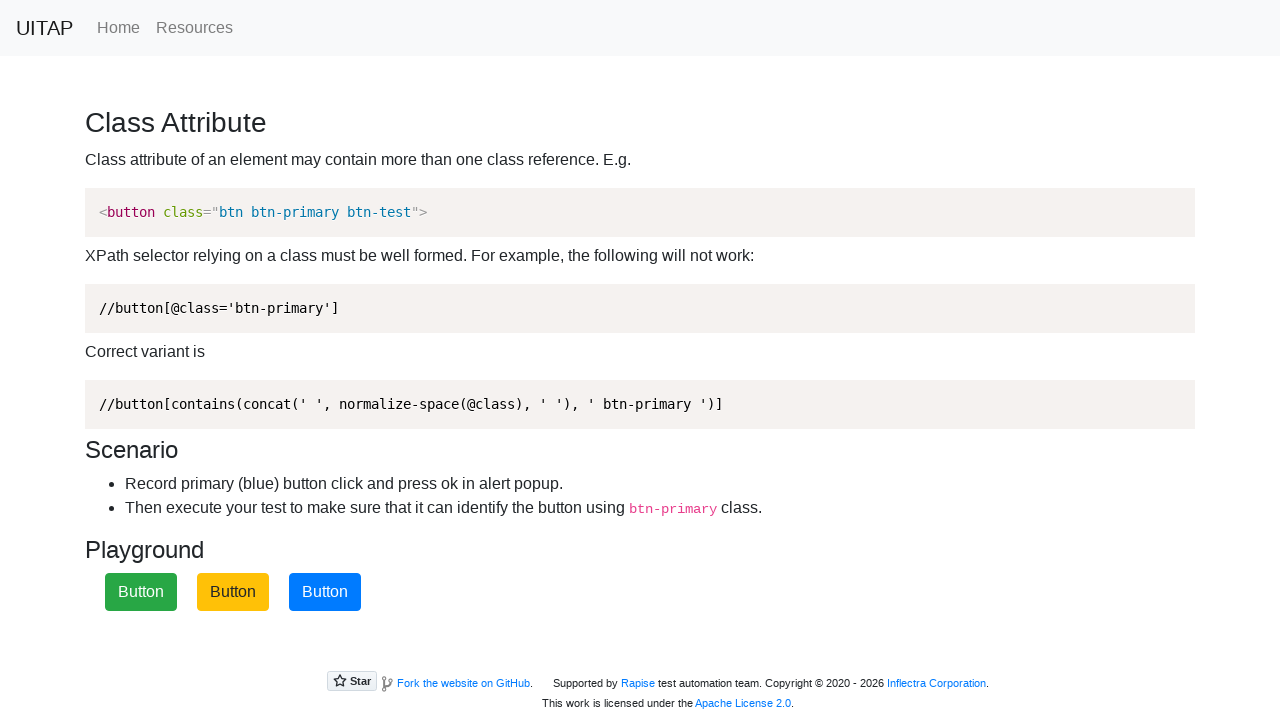

Navigated to class attribute testing playground page
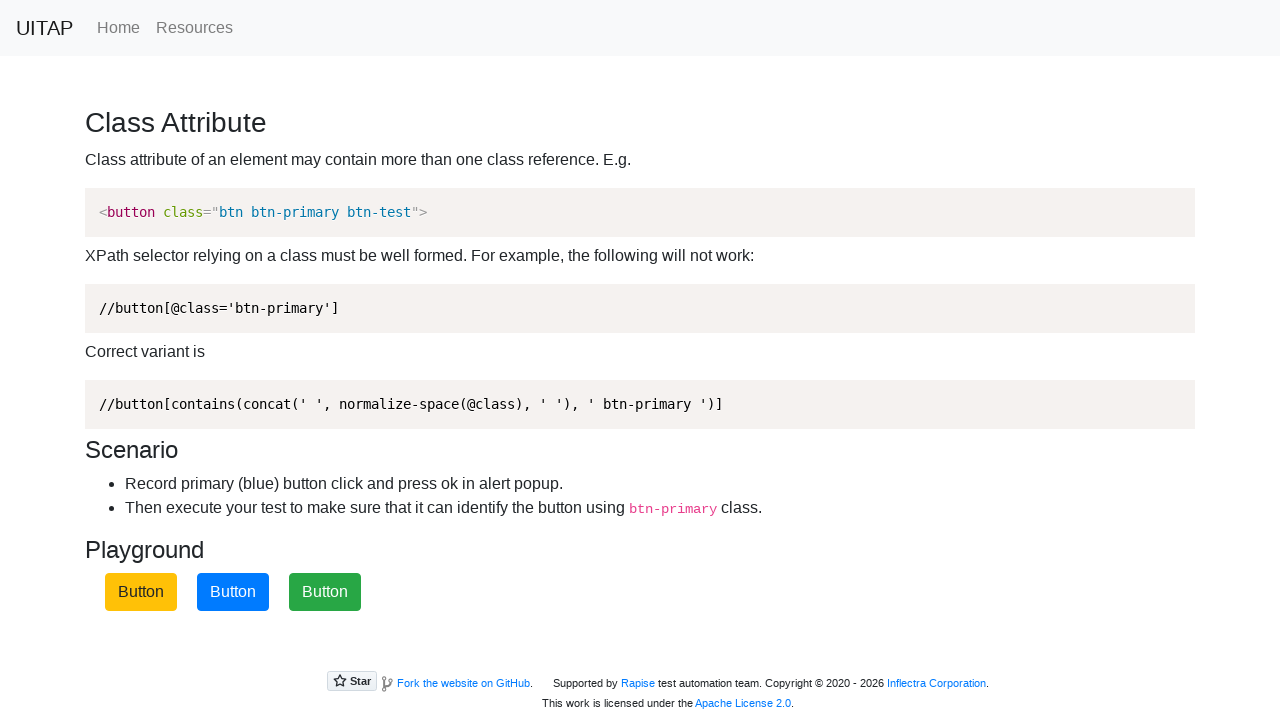

Located the blue button with dynamic class attributes
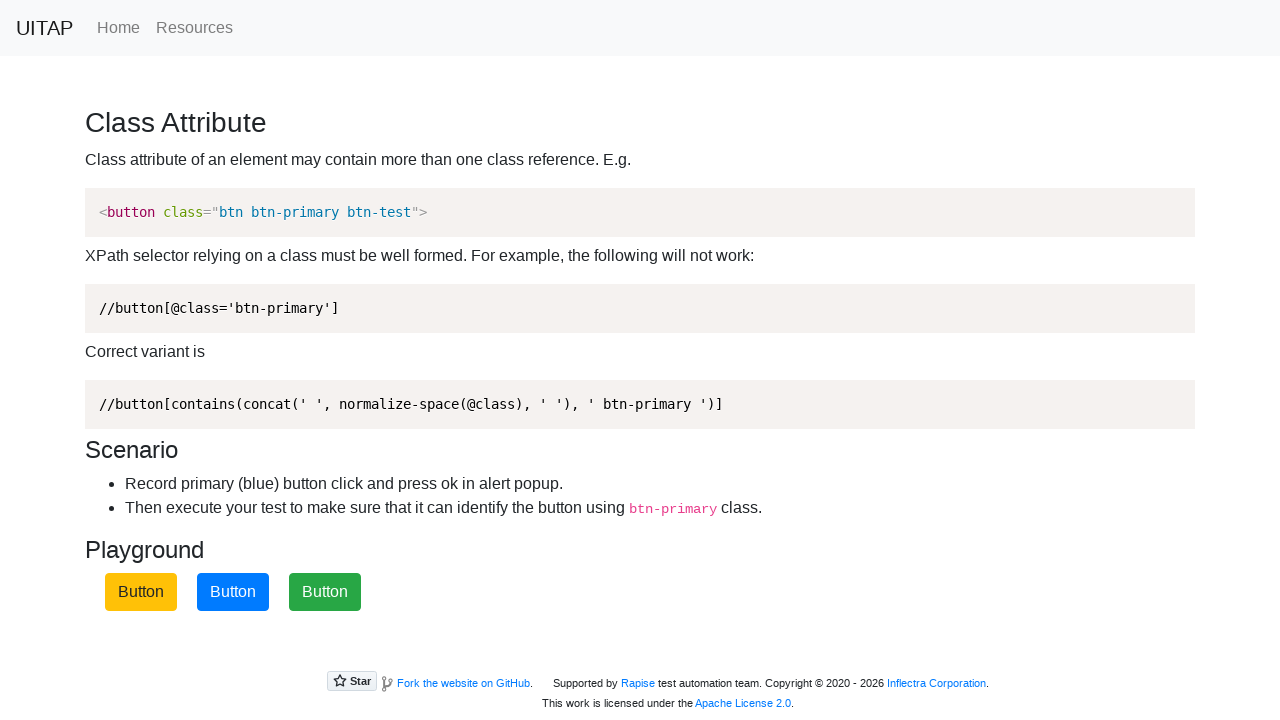

Clicked the blue button (first click) at (233, 592) on .btn-primary
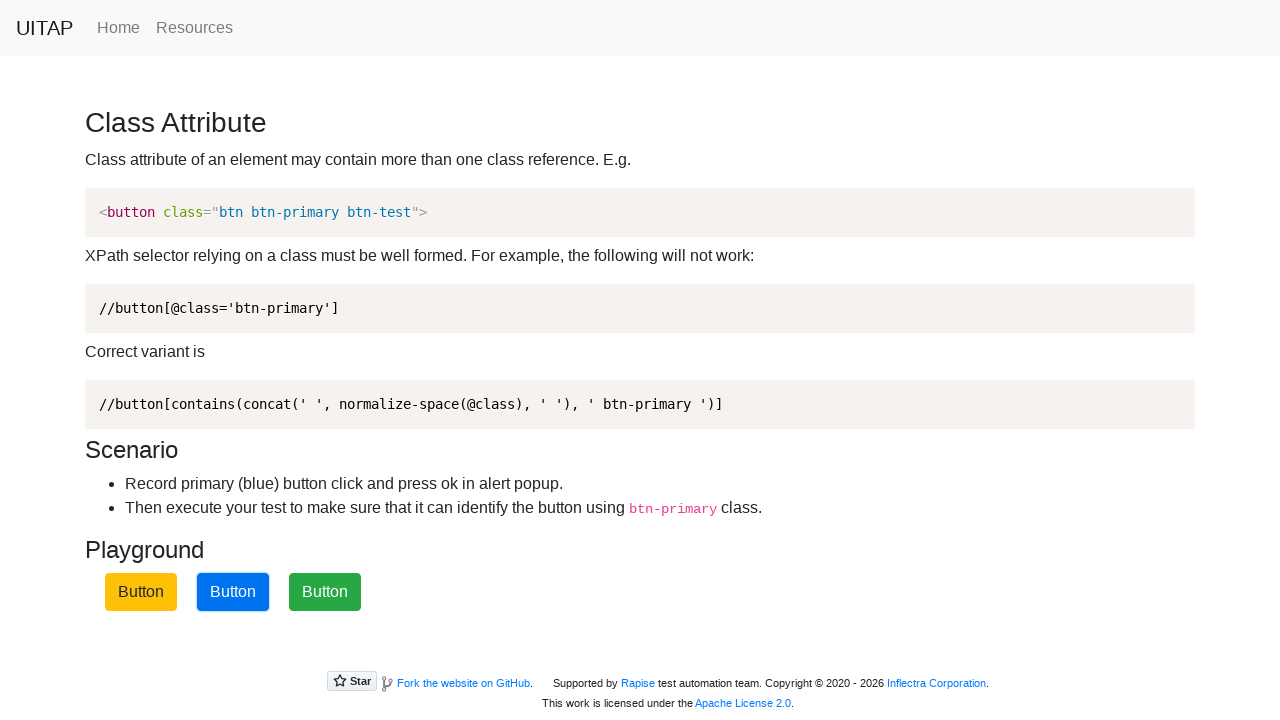

Clicked the blue button (second click) at (233, 592) on .btn-primary
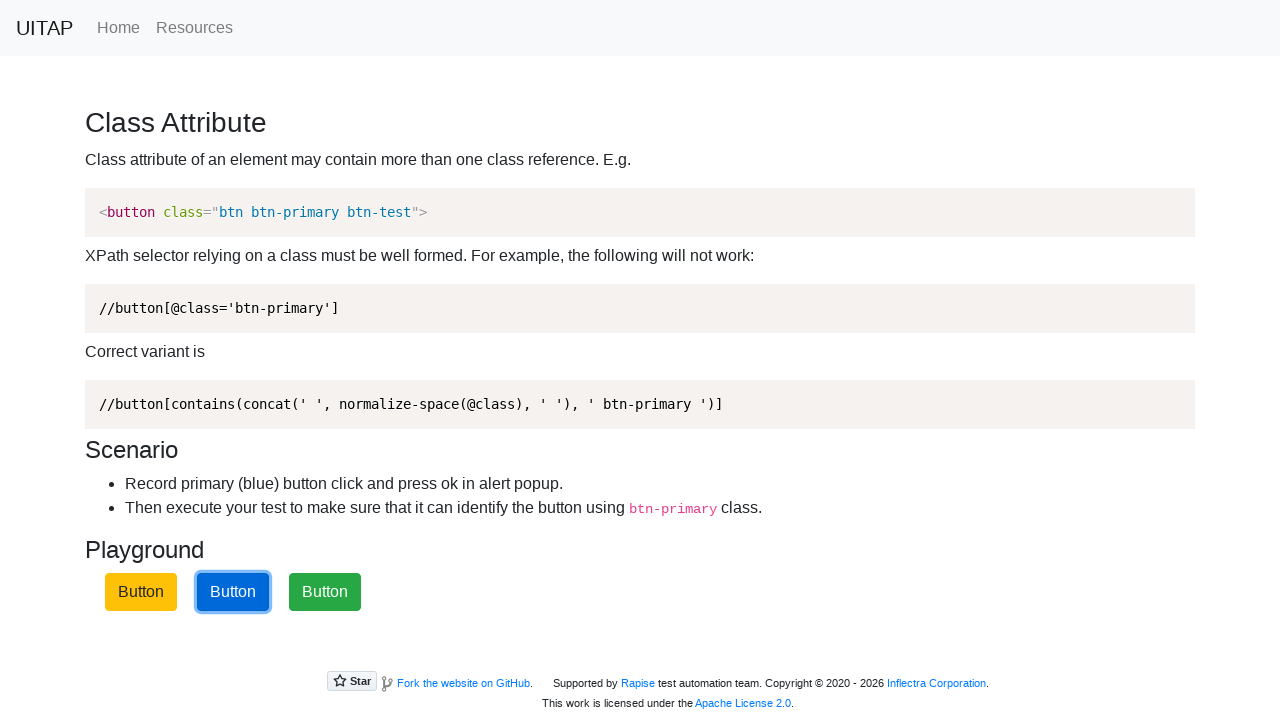

Clicked the blue button (third click) at (233, 592) on .btn-primary
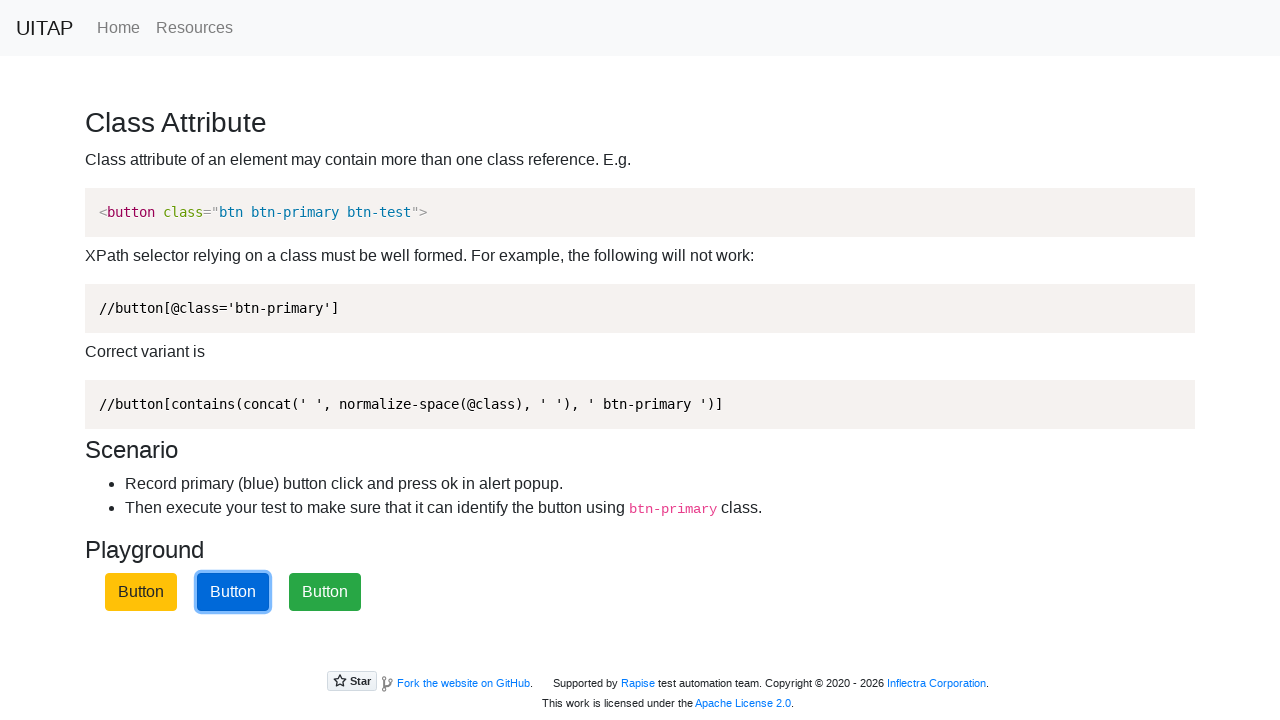

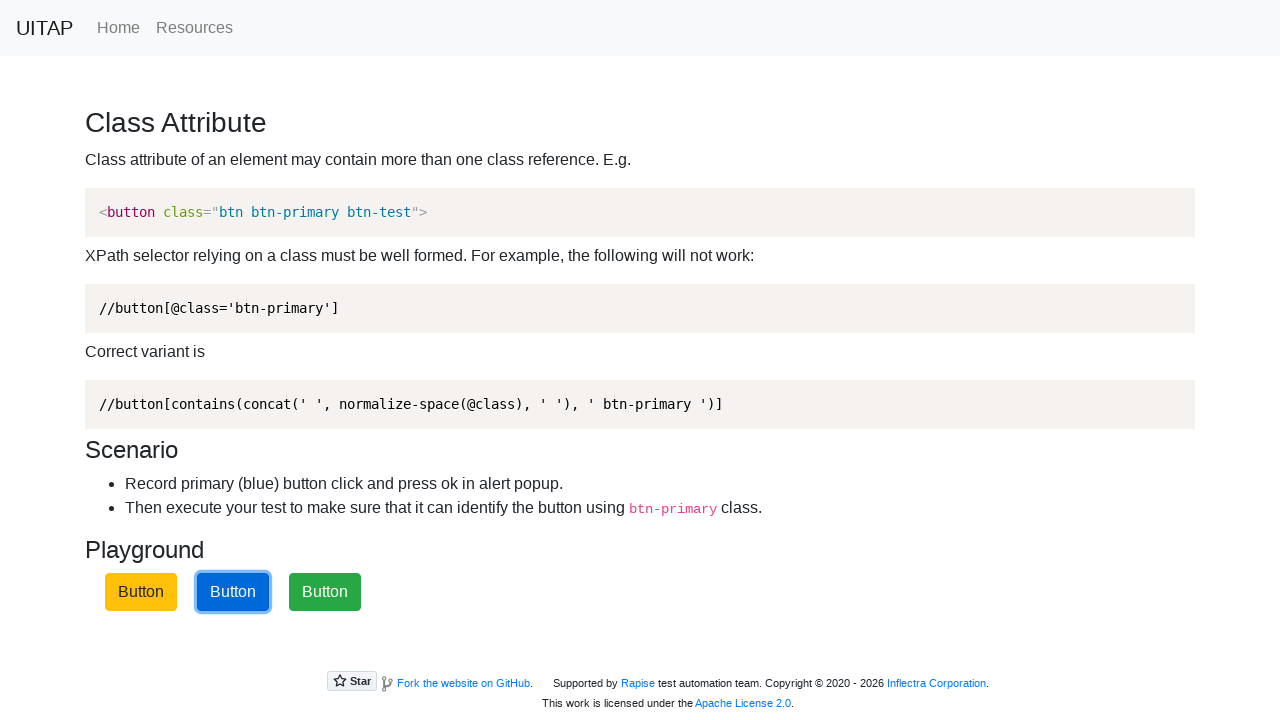